Tests browser window/tab switching functionality by clicking a button that opens a new tab, switching to that tab, and then switching back to the original window.

Starting URL: https://formy-project.herokuapp.com/switch-window

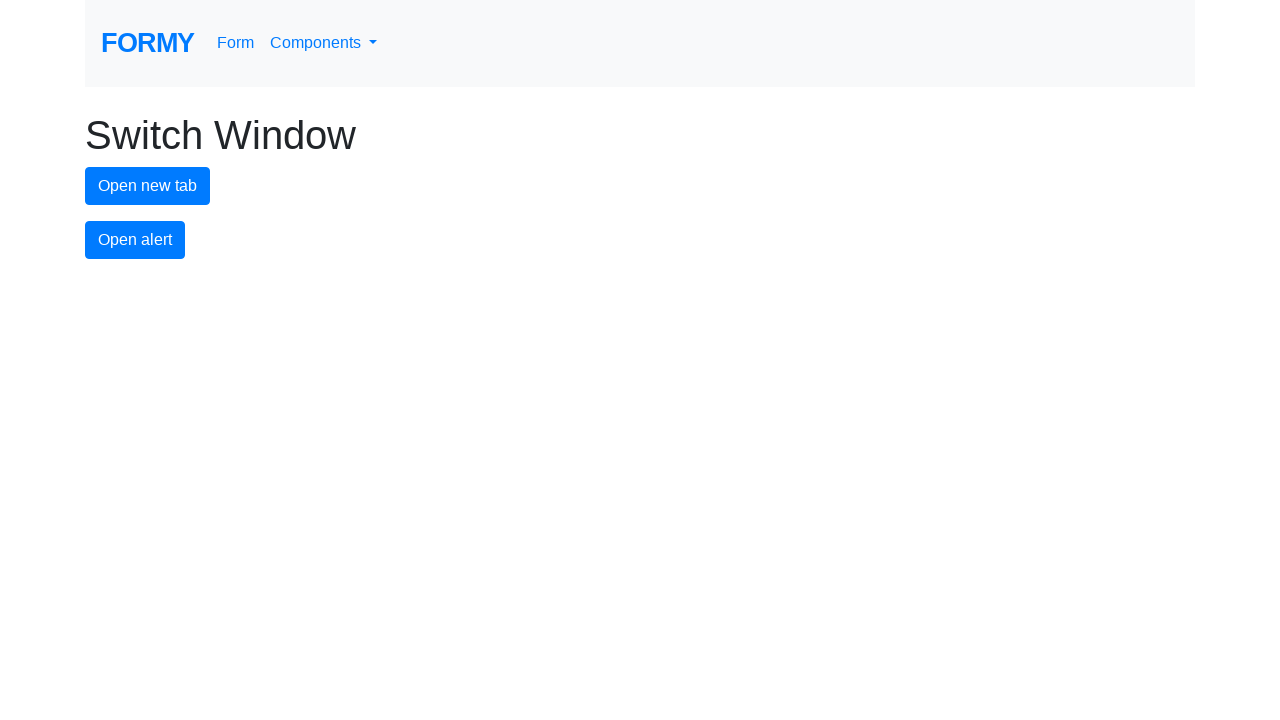

Clicked the new tab button at (148, 186) on #new-tab-button
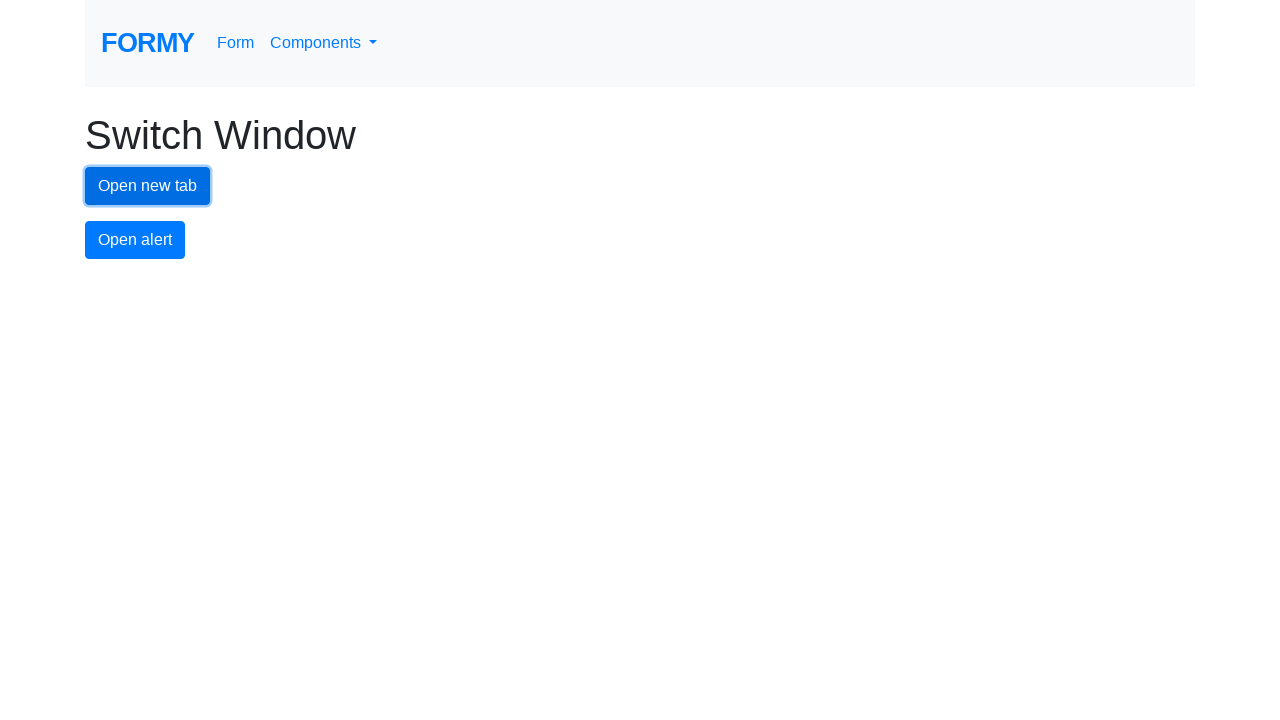

New tab opened and captured at (148, 186) on #new-tab-button
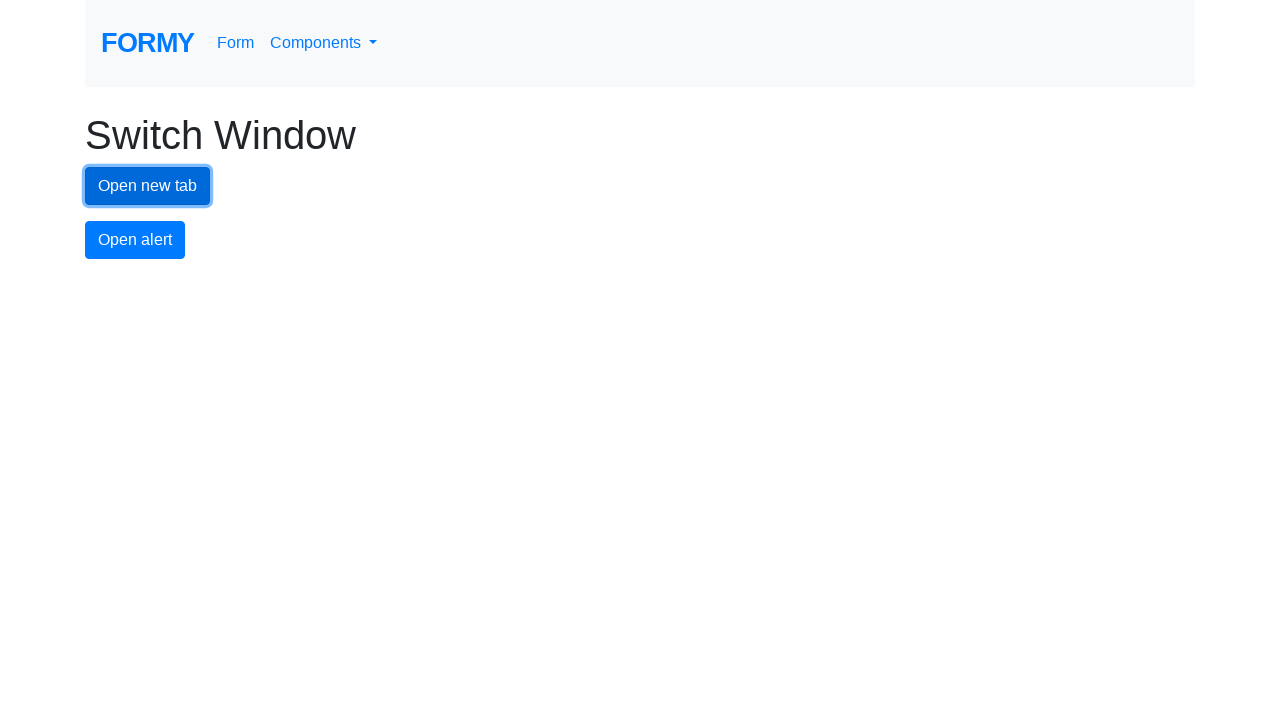

New page finished loading
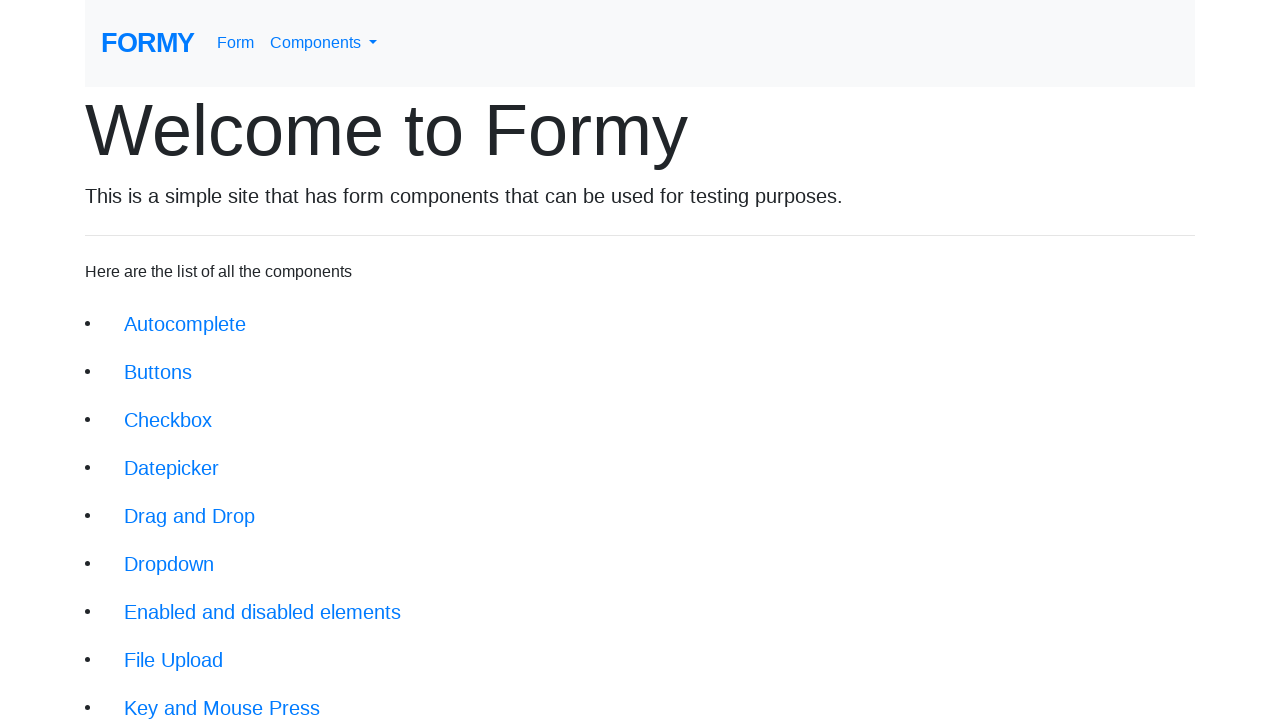

Switched back to original window
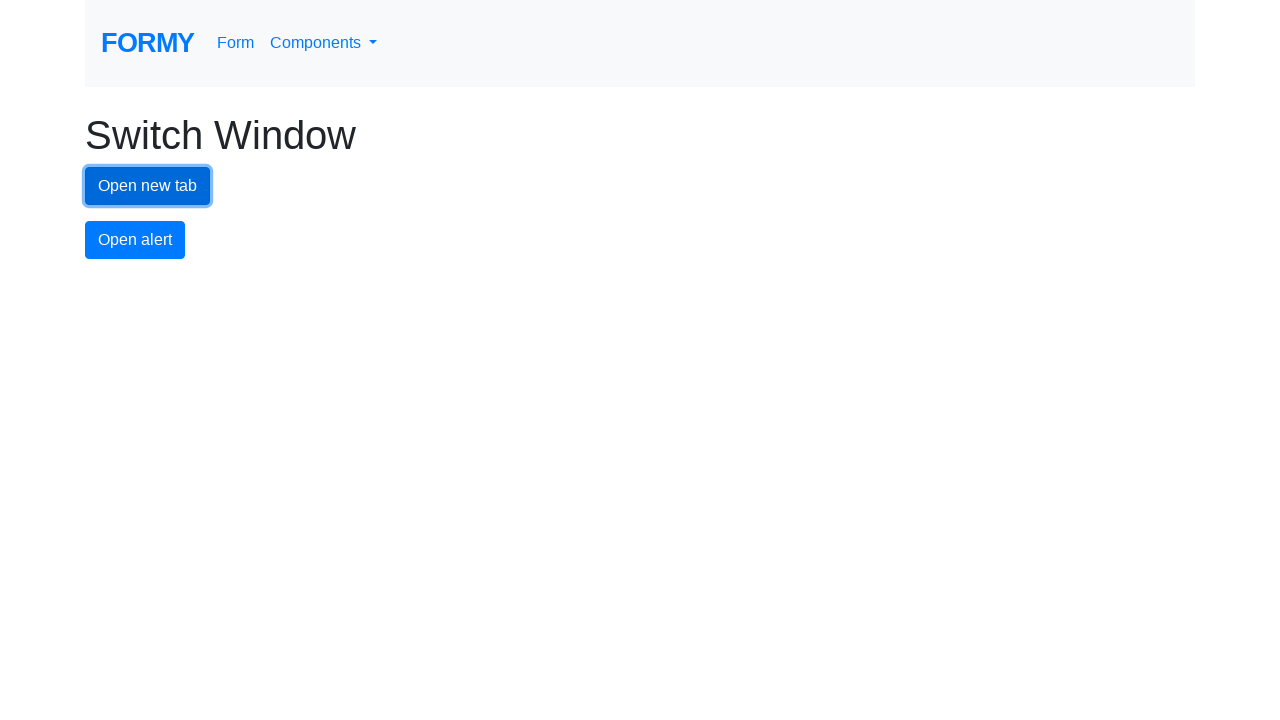

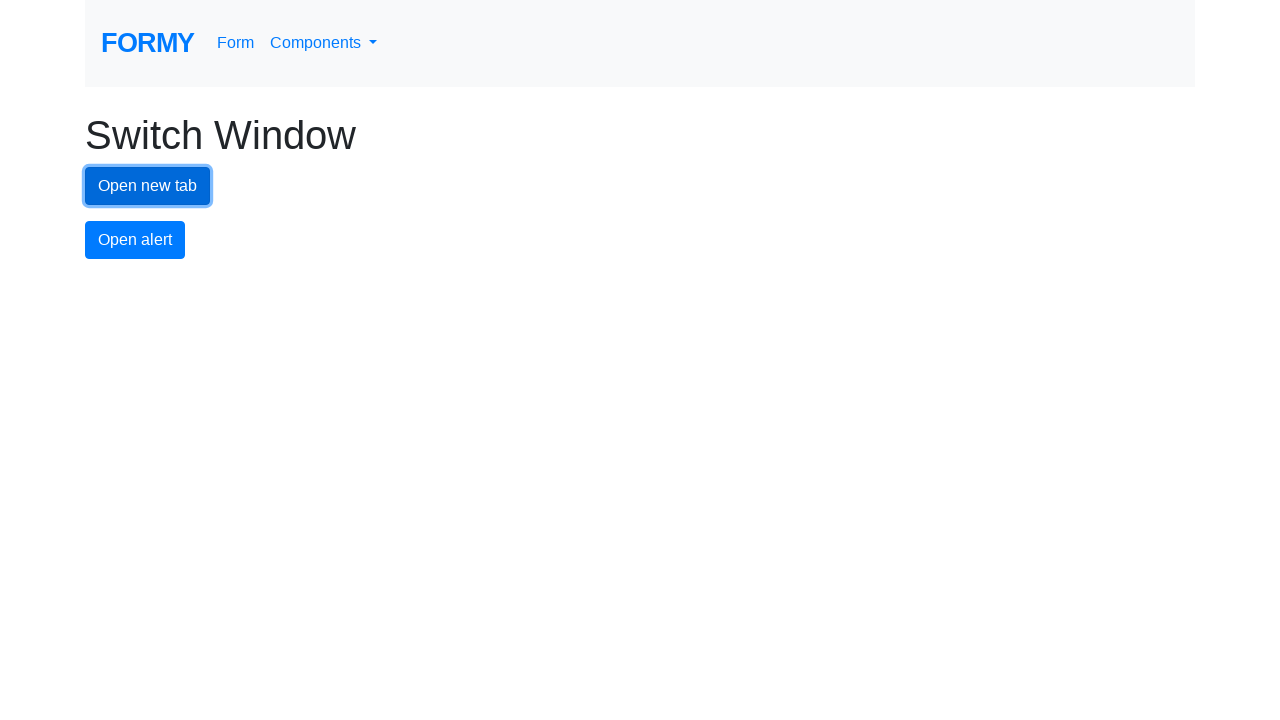